Tests confirmation alert functionality by triggering an alert dialog and dismissing it

Starting URL: https://seleniumautomationpractice.blogspot.com/2018/01/blog-post.html

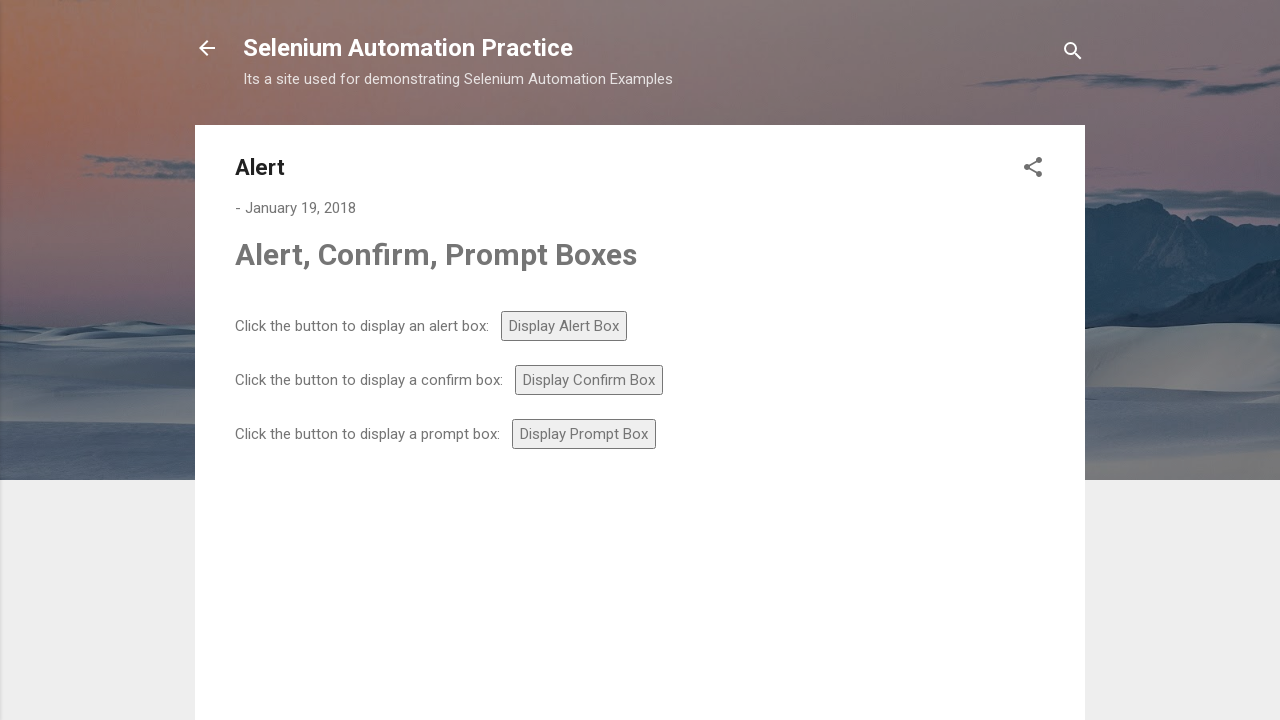

Clicked the confirmation alert button at (589, 380) on xpath=//*[@id='confirm' and @onclick='confirmBox()']
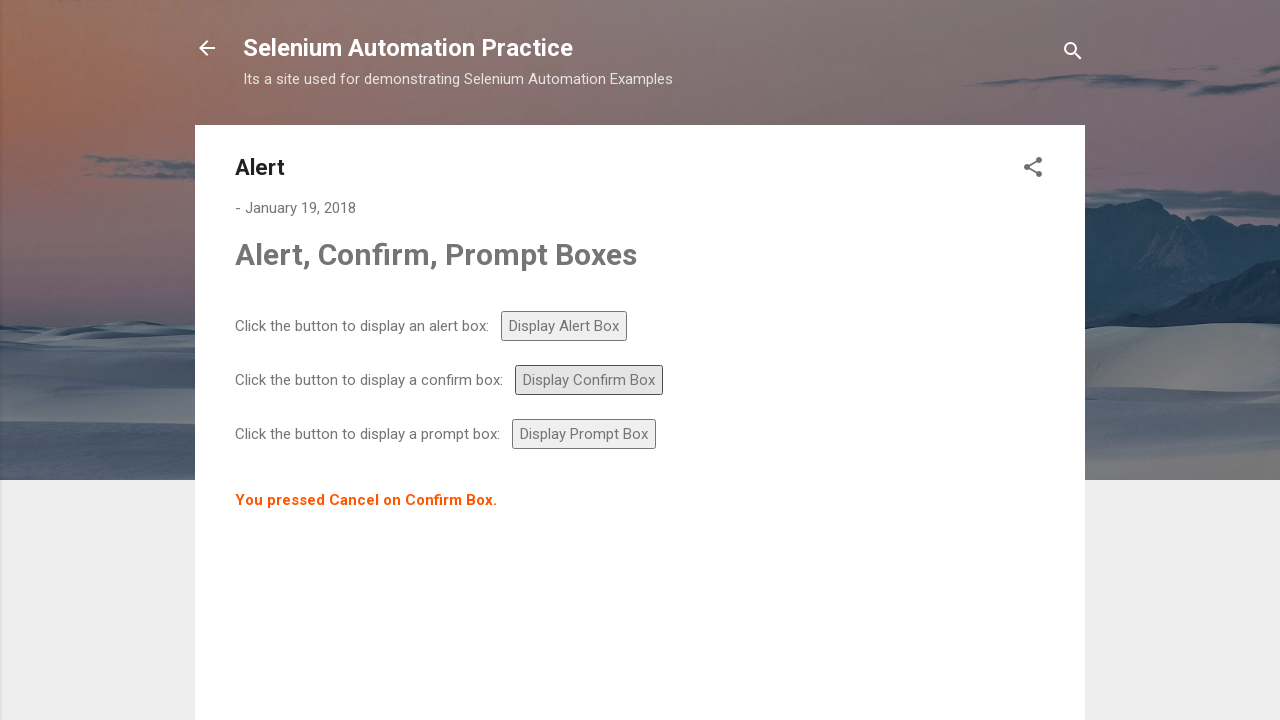

Set up dialog handler to dismiss confirmation alert
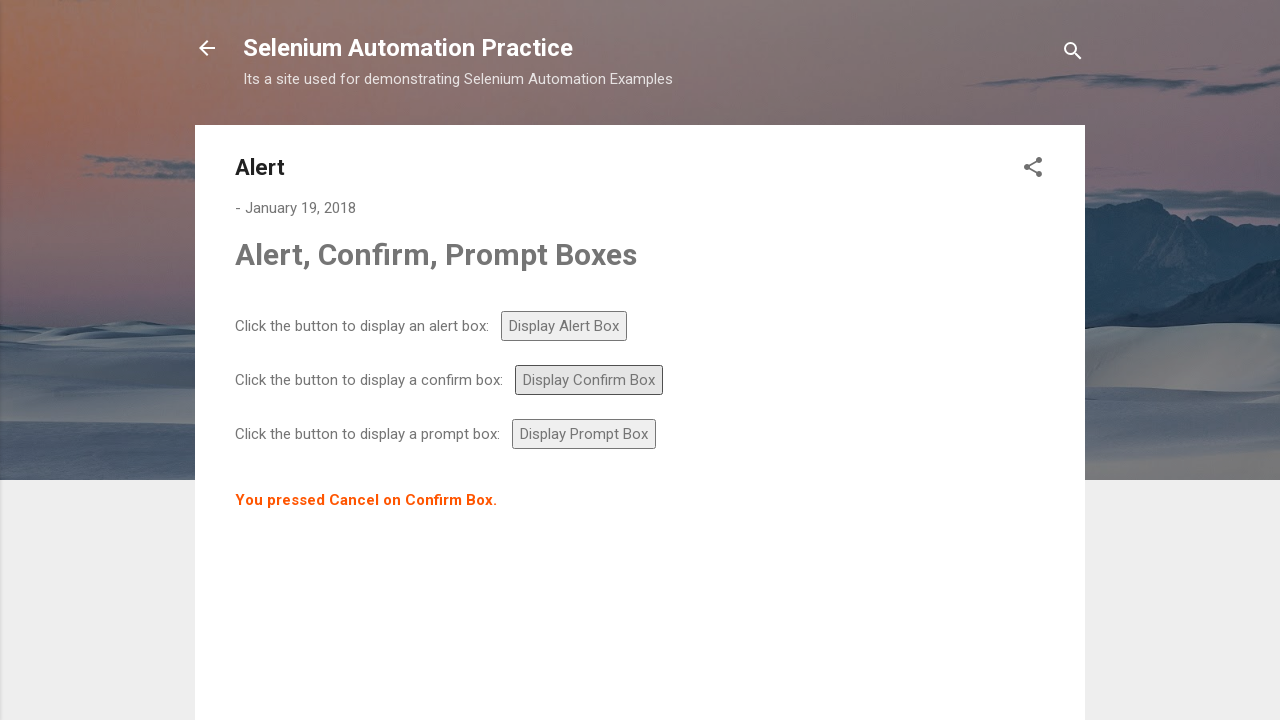

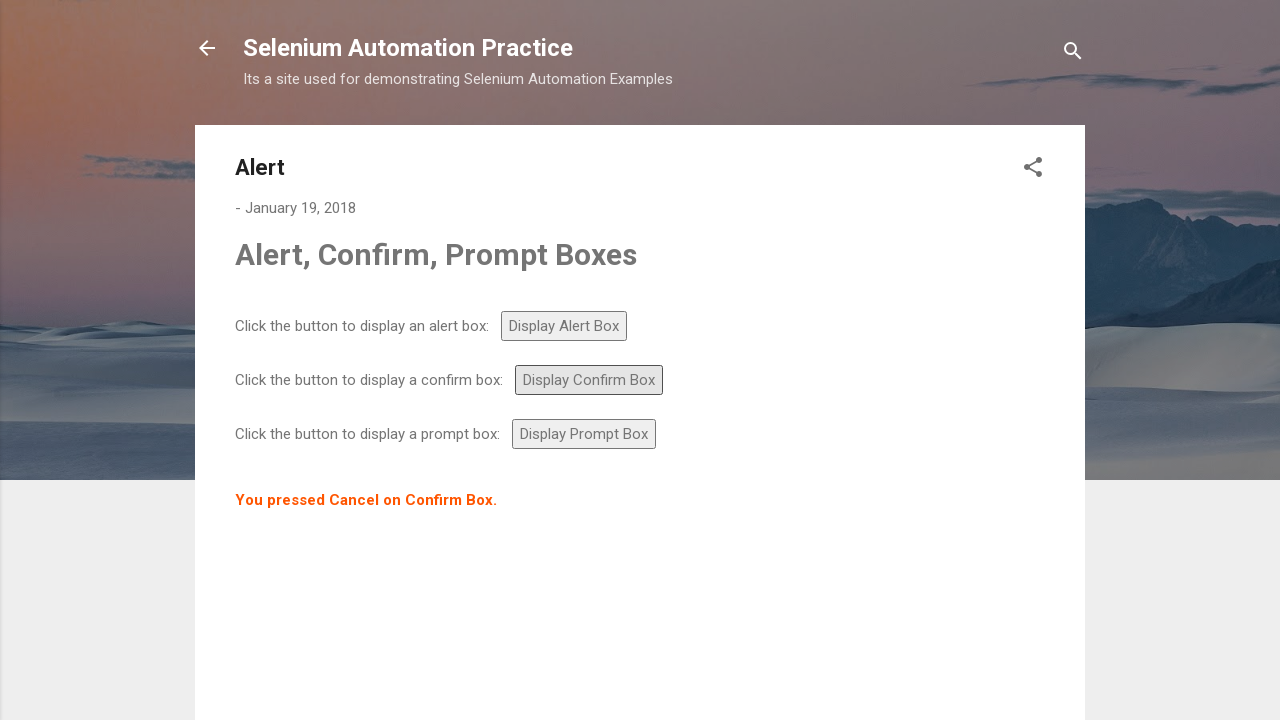